Tests dynamic controls by clicking a button that removes a checkbox element and verifying the checkbox is no longer present in the DOM.

Starting URL: http://the-internet.herokuapp.com/dynamic_controls

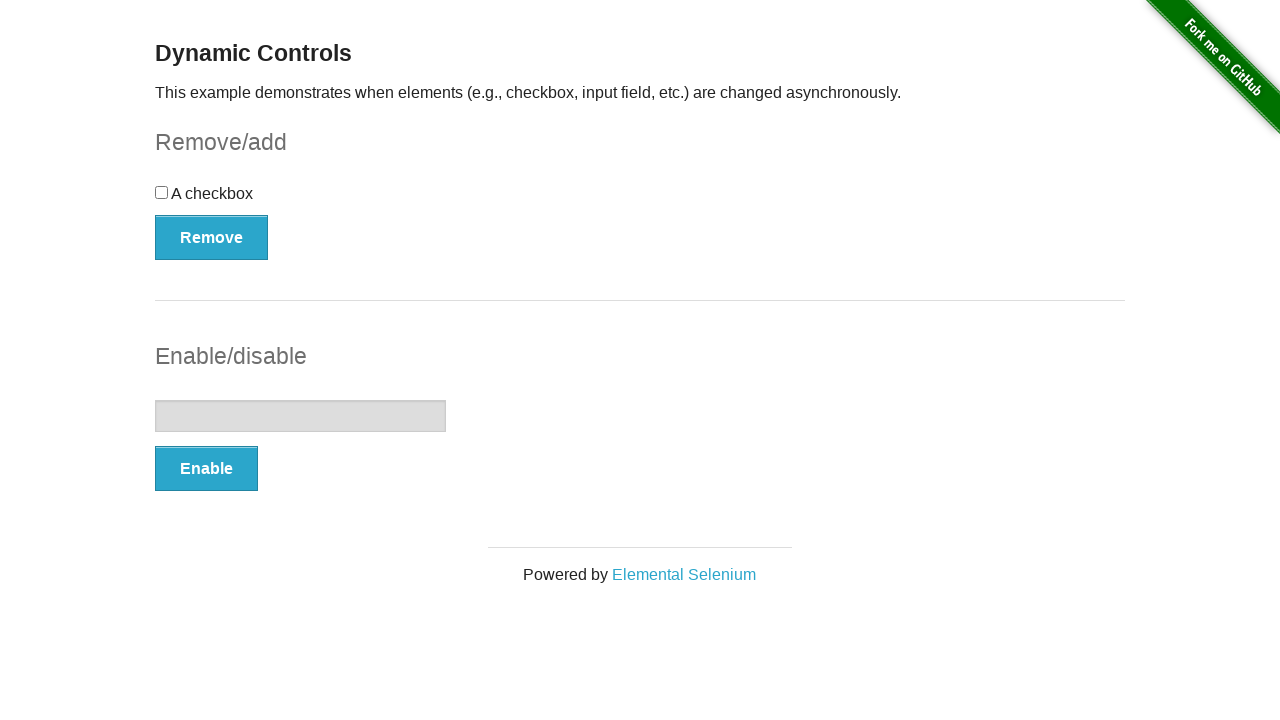

Clicked the Remove button to trigger checkbox removal at (212, 237) on xpath=//button
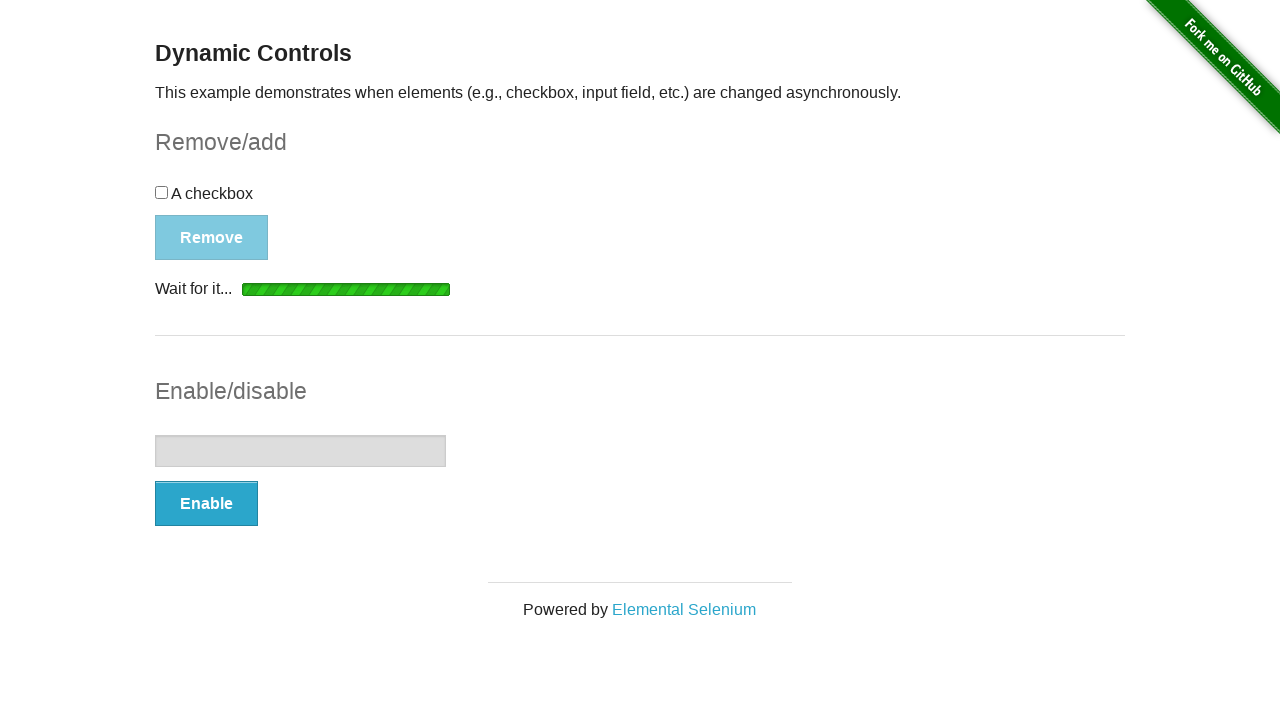

Waited for checkbox element to be detached from DOM
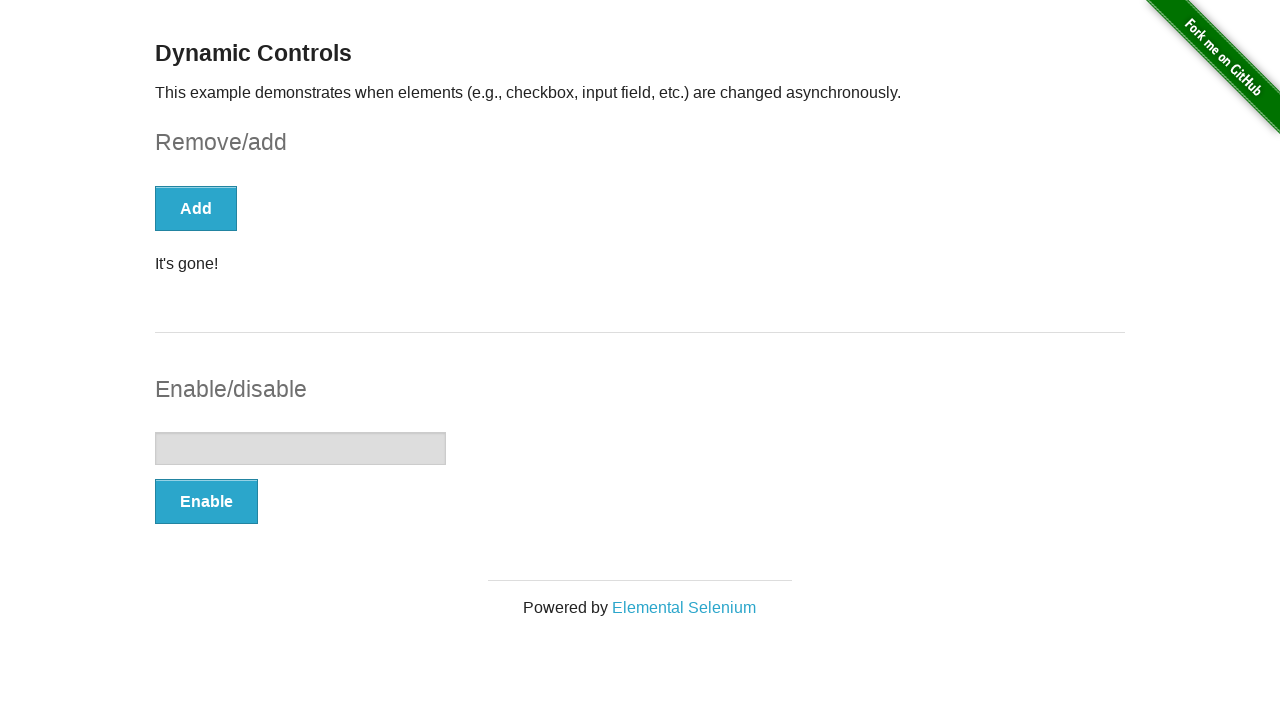

Verified that checkbox is no longer present in the DOM
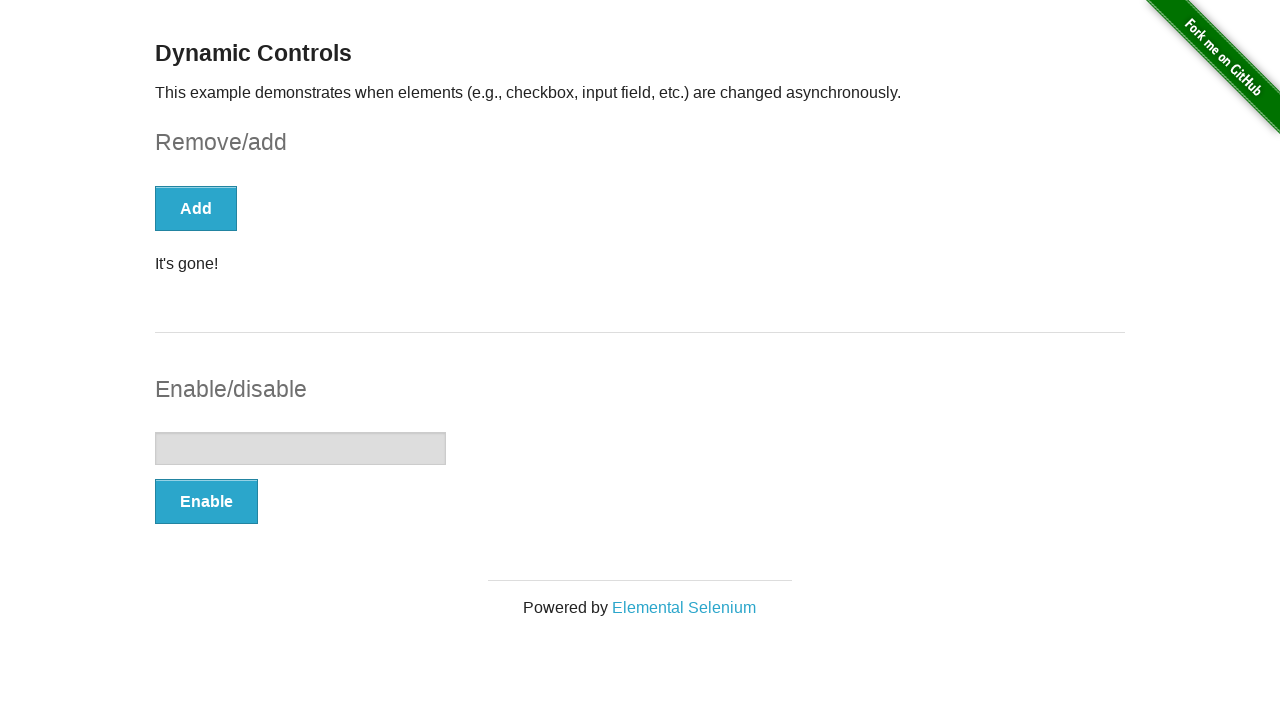

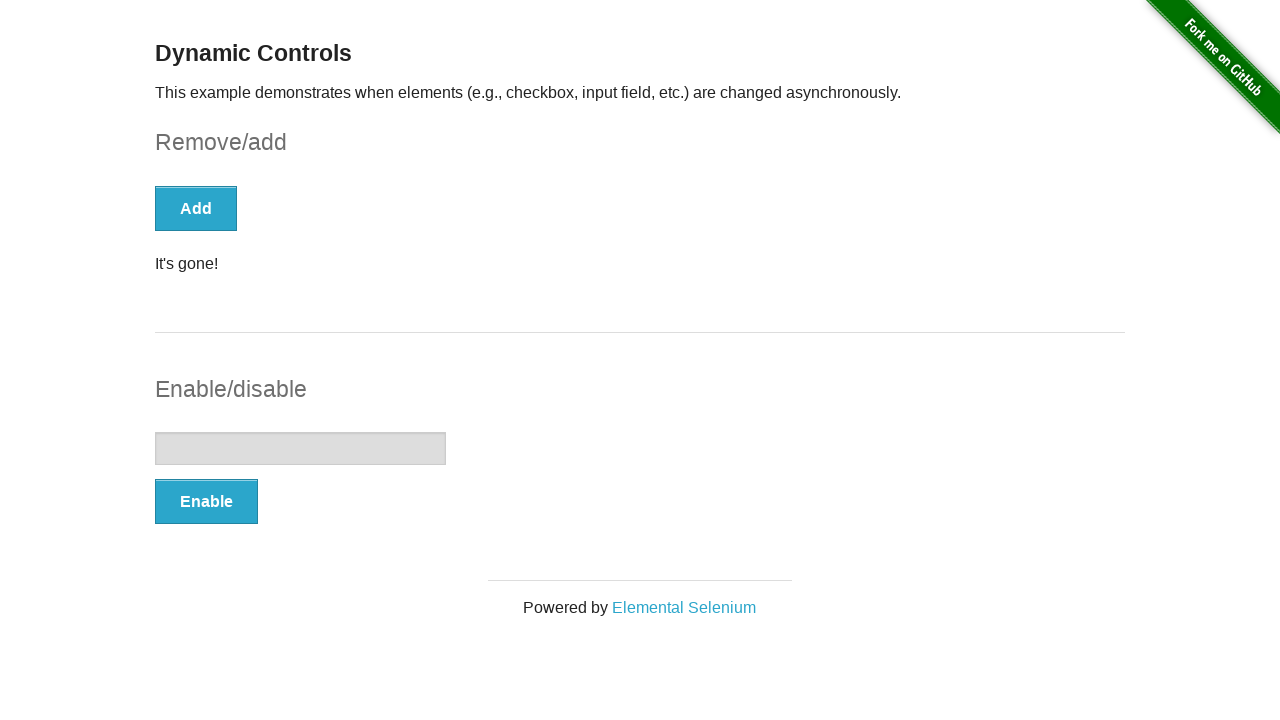